Tests the add/remove elements functionality by clicking the "Add Element" button to create a delete button, verifying it appears, then clicking the delete button to remove it and verifying it disappears.

Starting URL: https://practice.cydeo.com/add_remove_elements/

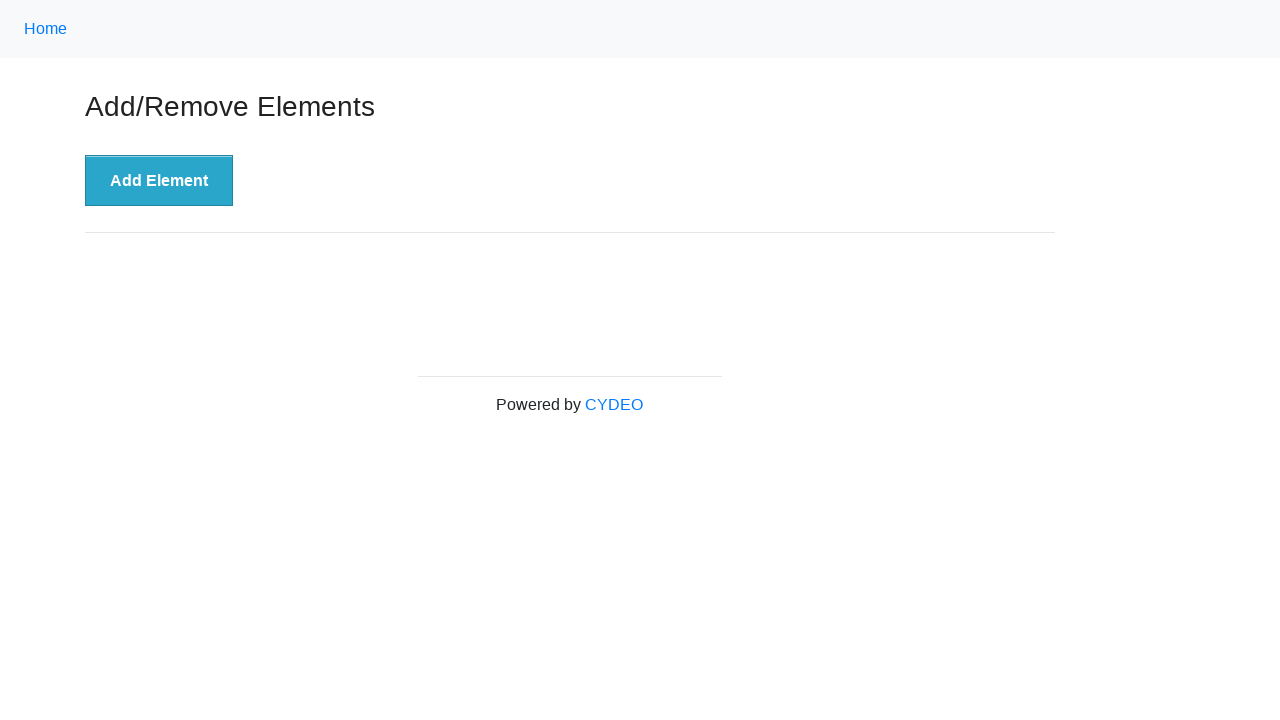

Clicked 'Add Element' button to create a delete button at (159, 181) on xpath=//button[@onclick='addElement()']
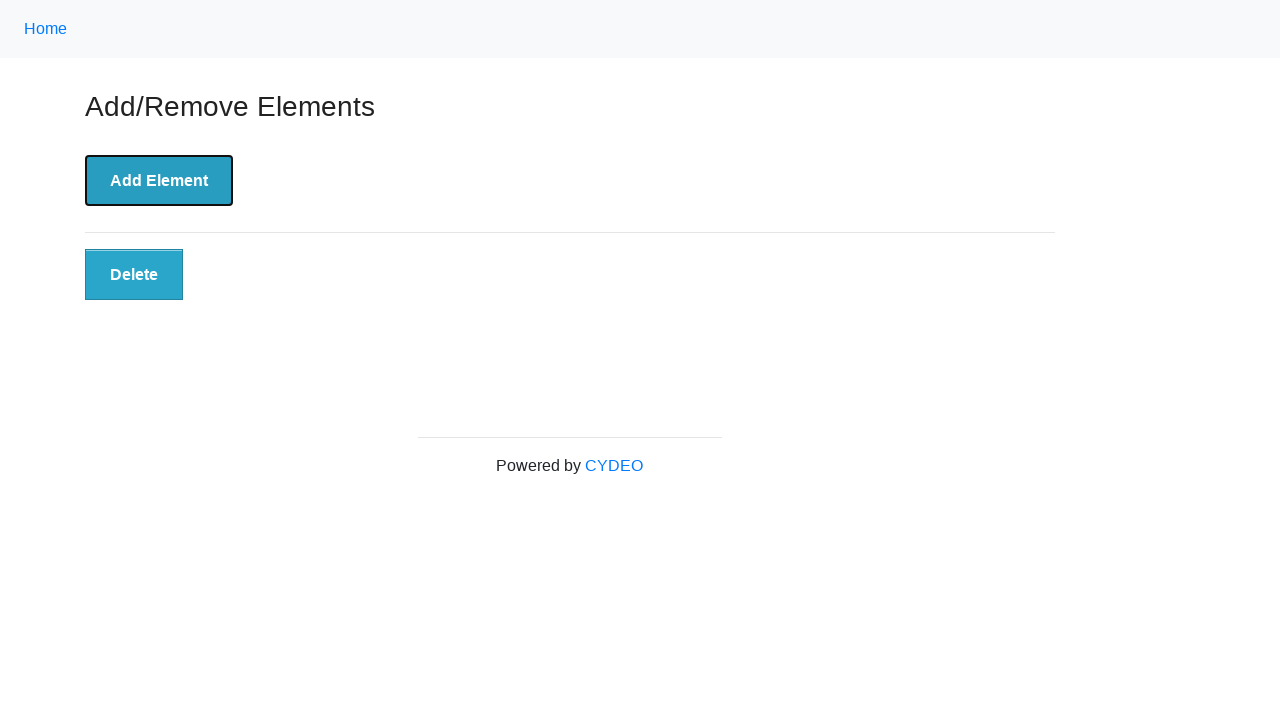

Delete button appeared and is visible
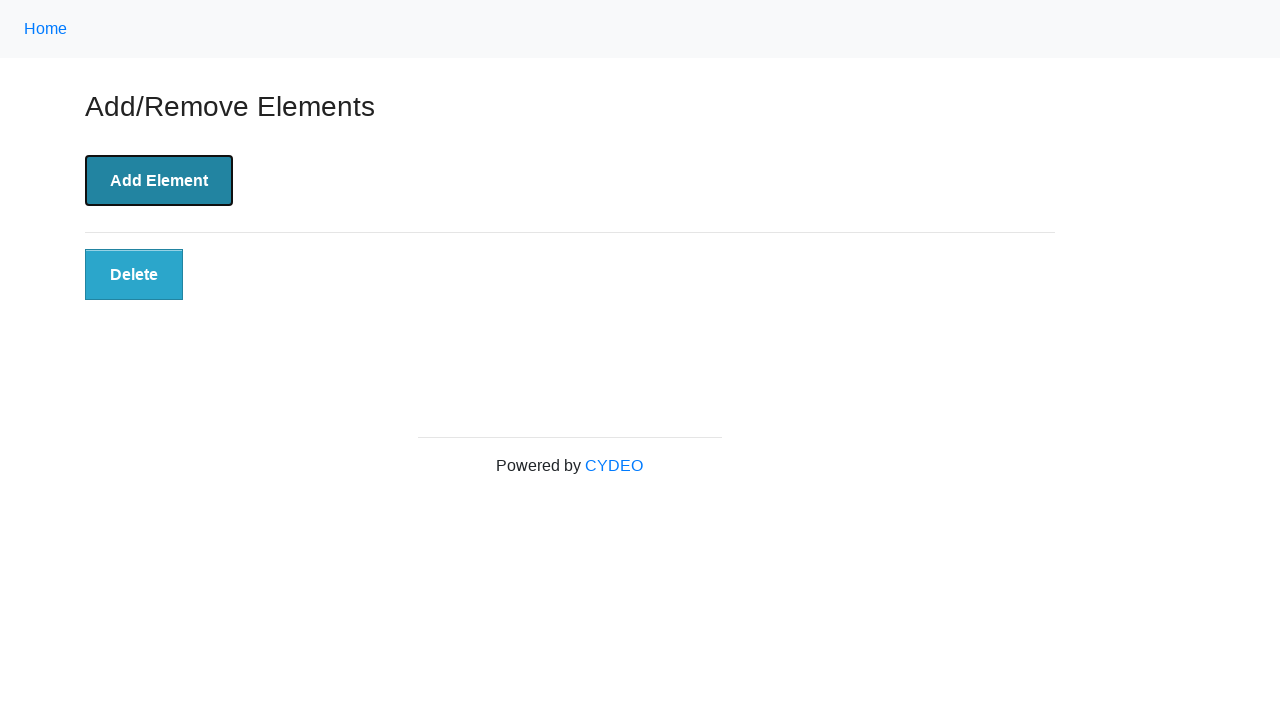

Clicked the Delete button to remove the element at (134, 275) on xpath=//button[@class='added-manually']
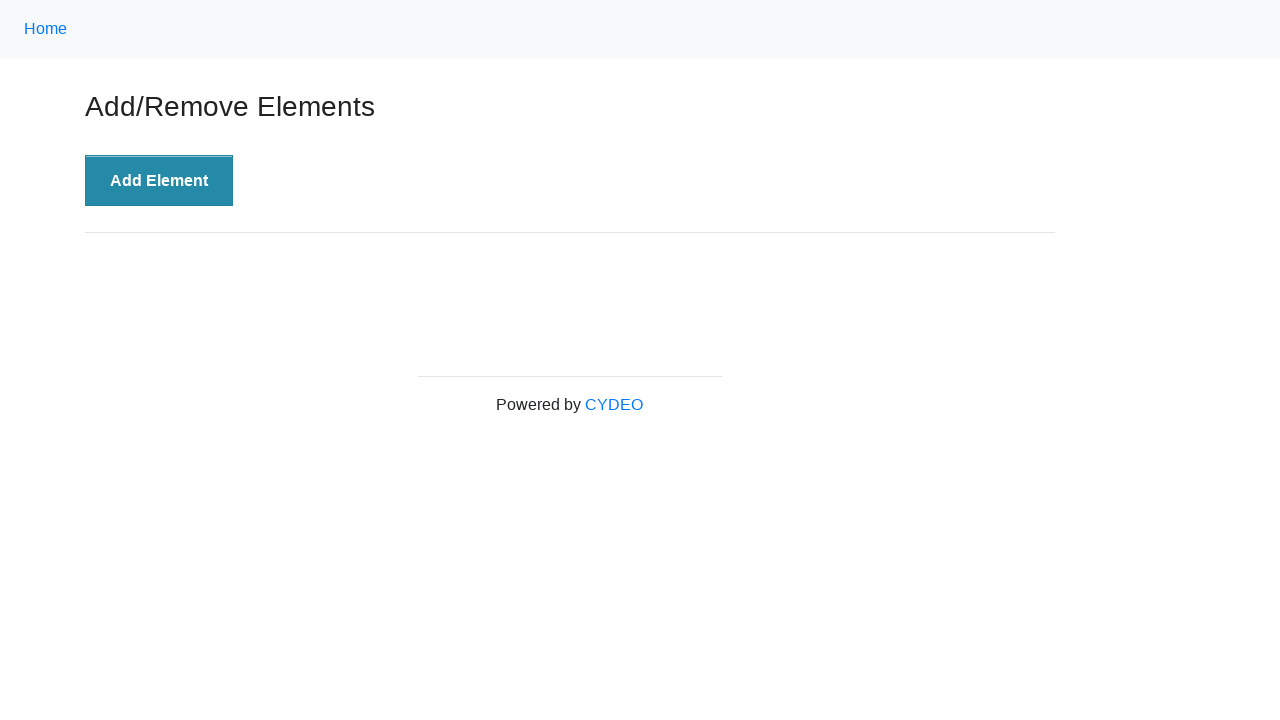

Verified that the Delete button has been removed and is no longer visible
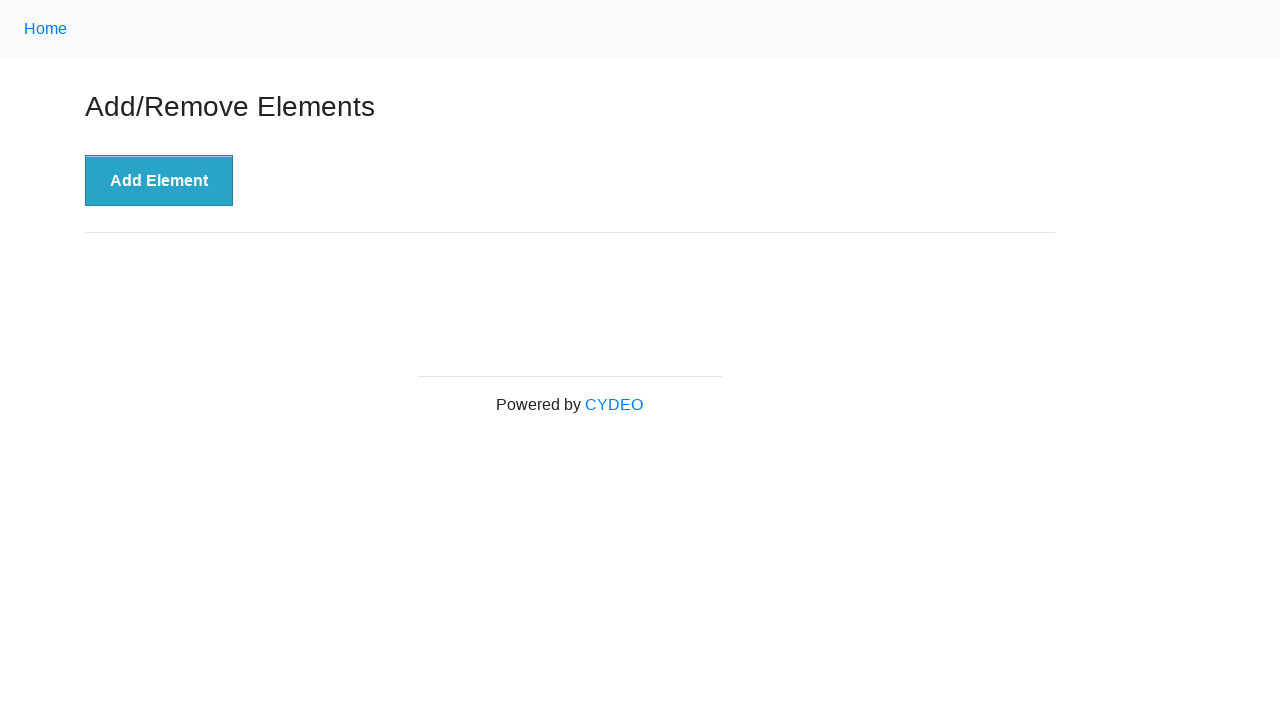

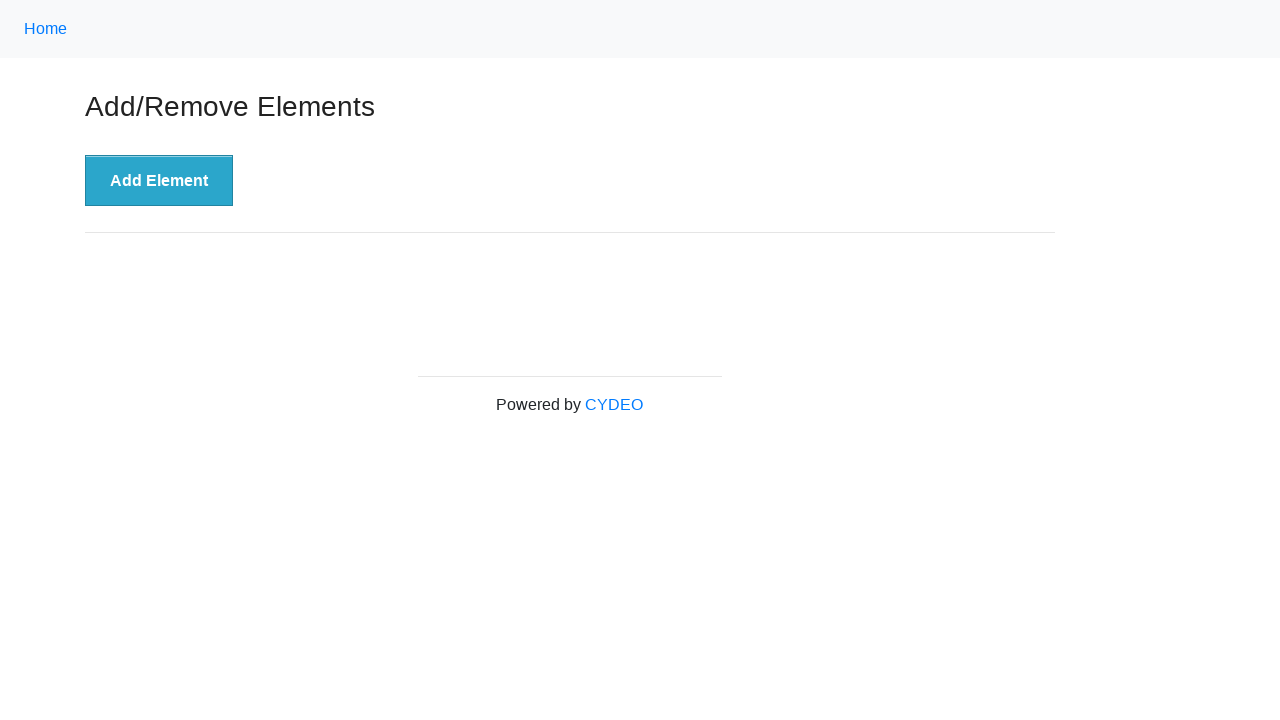